Tests clicking the "free trial" partial link text on the VWO login page to navigate to the trial signup page

Starting URL: https://app.vwo.com/#/login

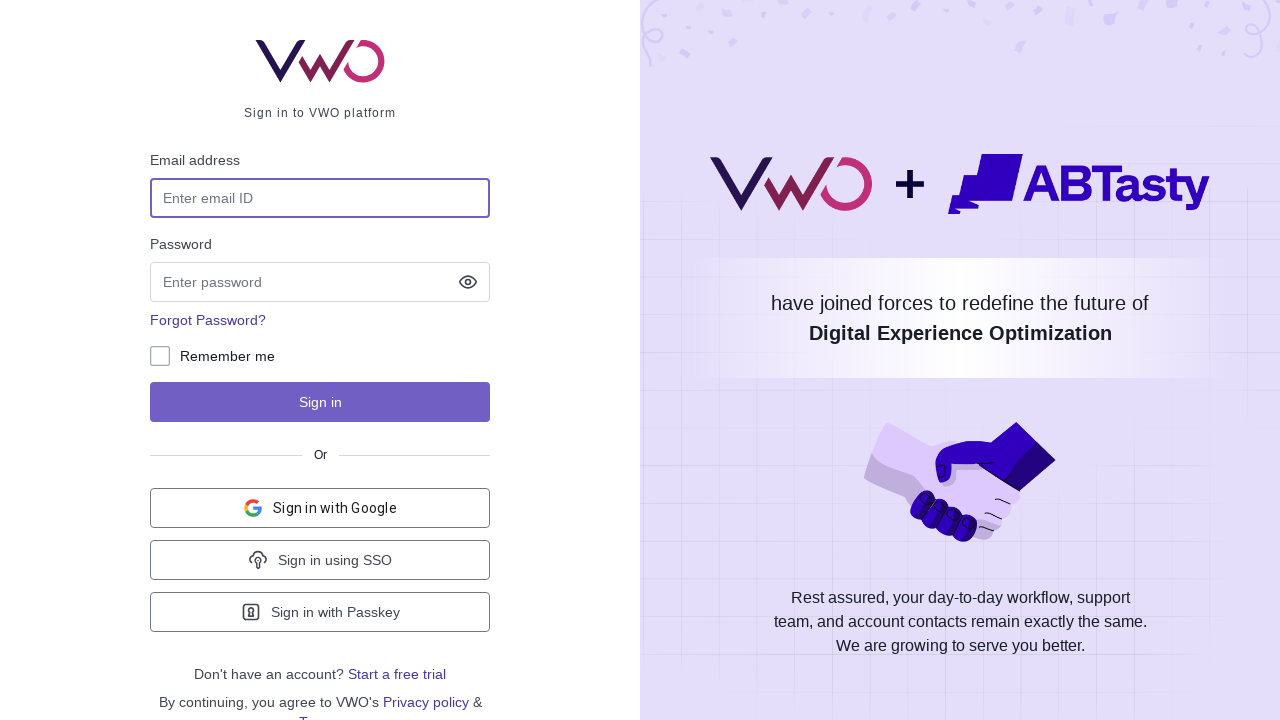

Navigated to VWO login page
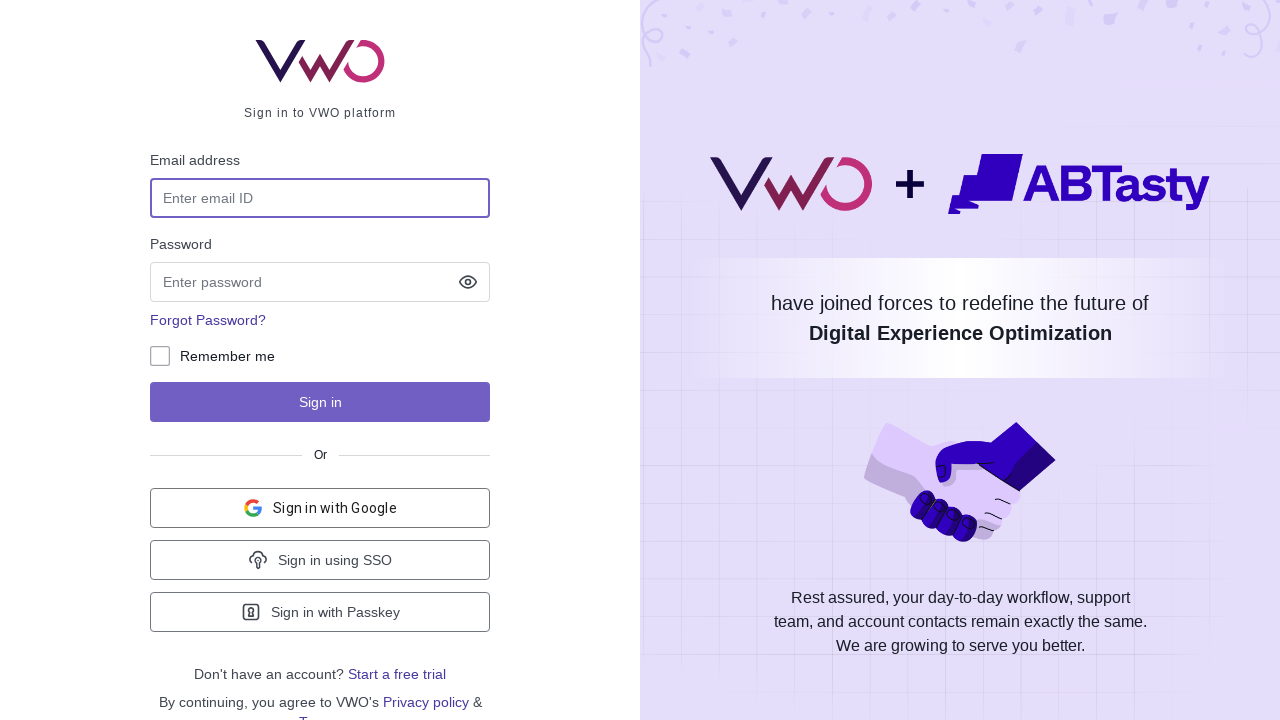

Clicked the 'free trial' partial link text to navigate to trial signup page at (397, 674) on a:has-text('free trial')
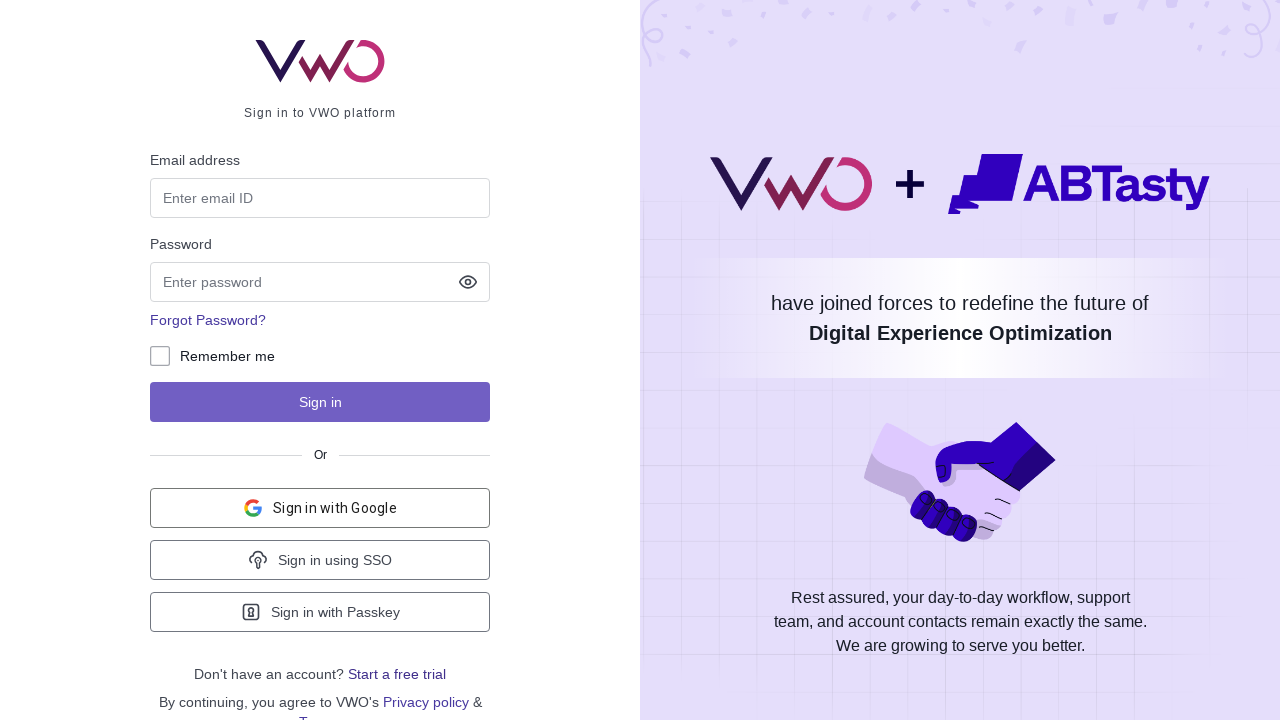

Trial signup page loaded
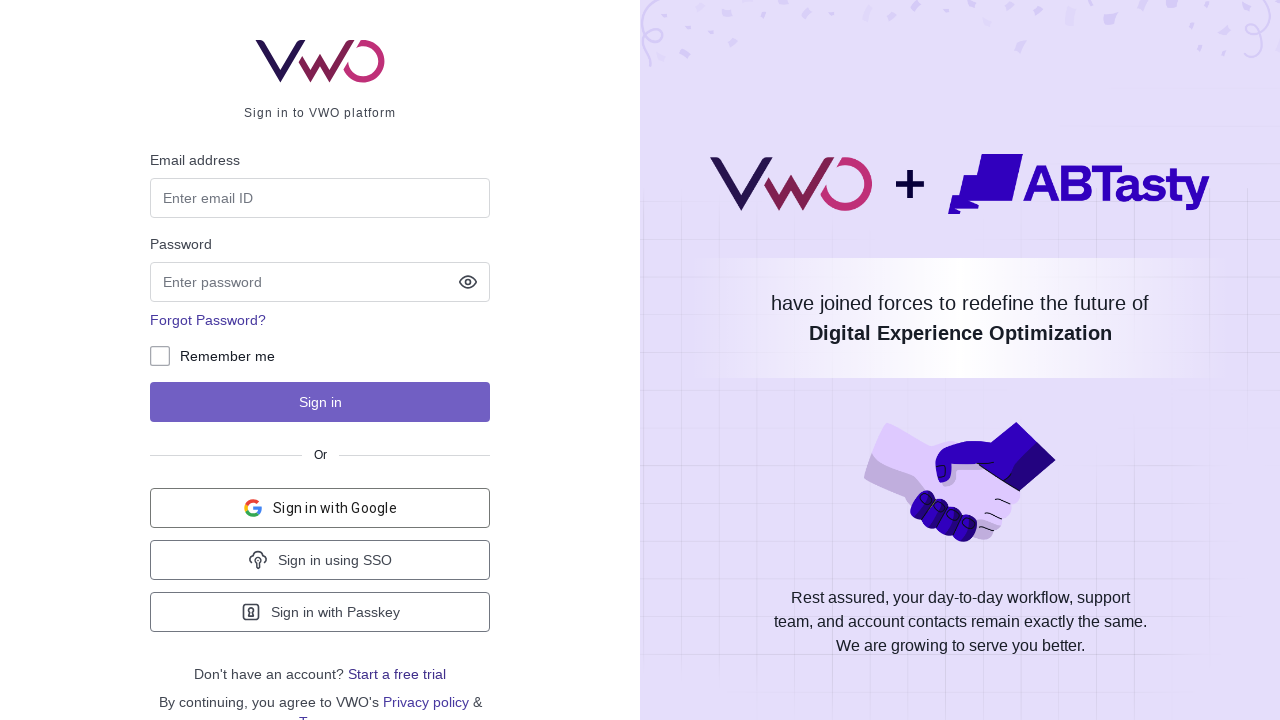

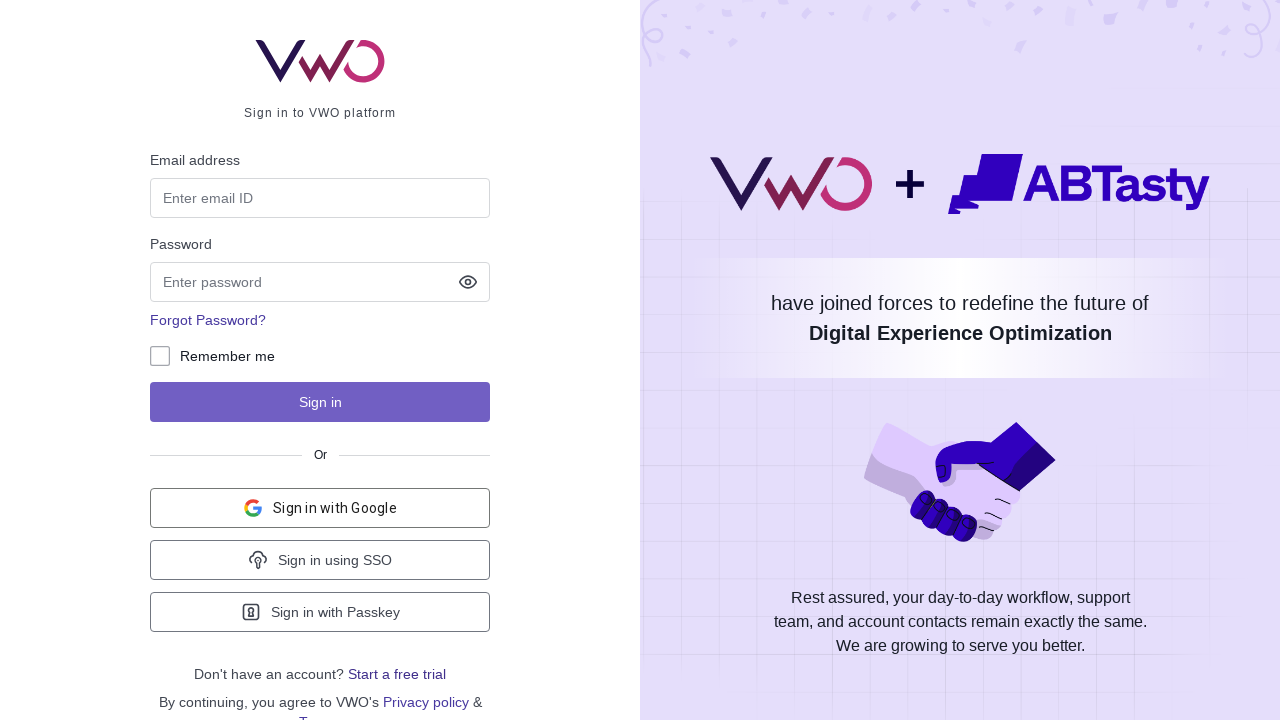